Tests dropdown selection functionality by selecting options using different methods (by value, by index, and by visible text)

Starting URL: https://the-internet.herokuapp.com/dropdown

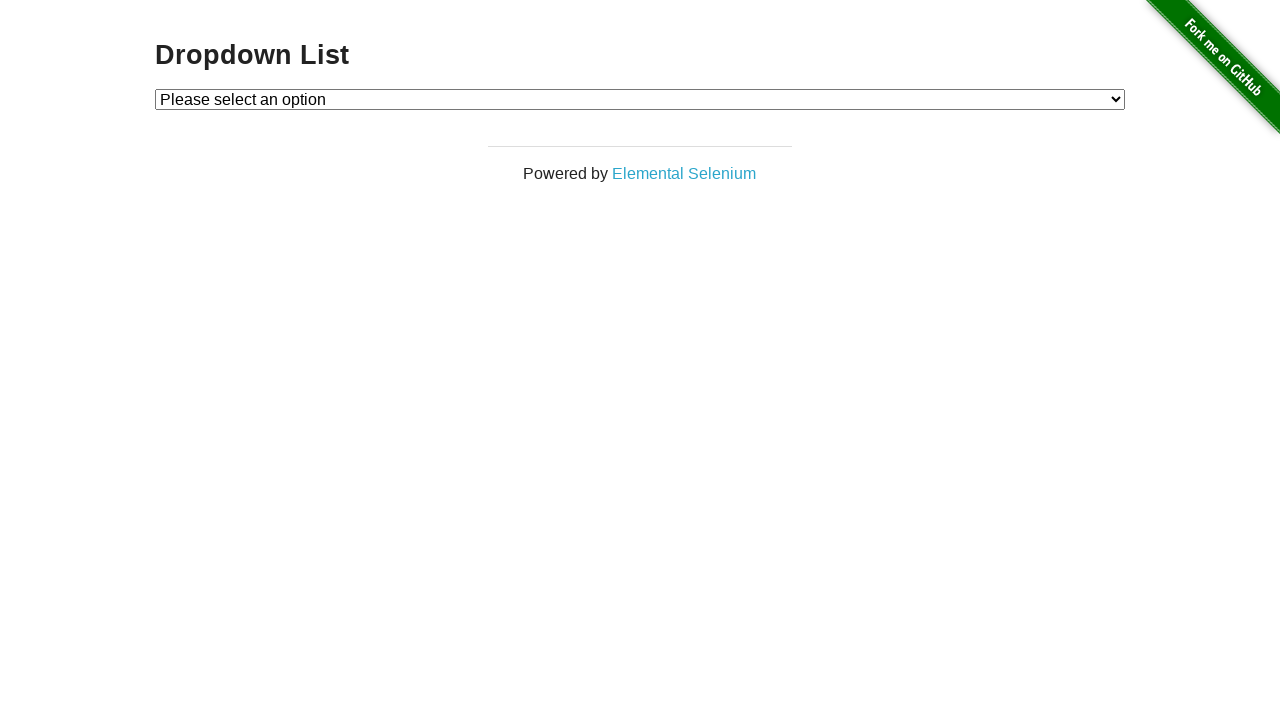

Located dropdown element with id 'dropdown'
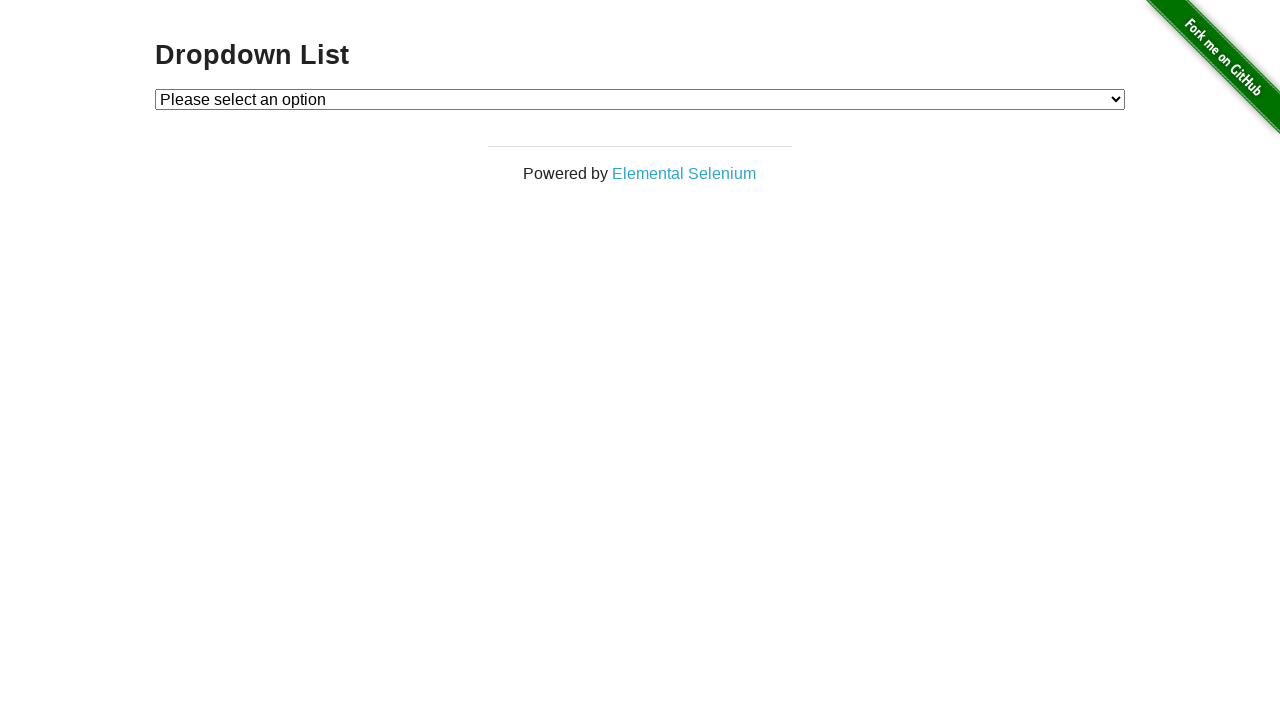

Selected dropdown option by value '2' on #dropdown
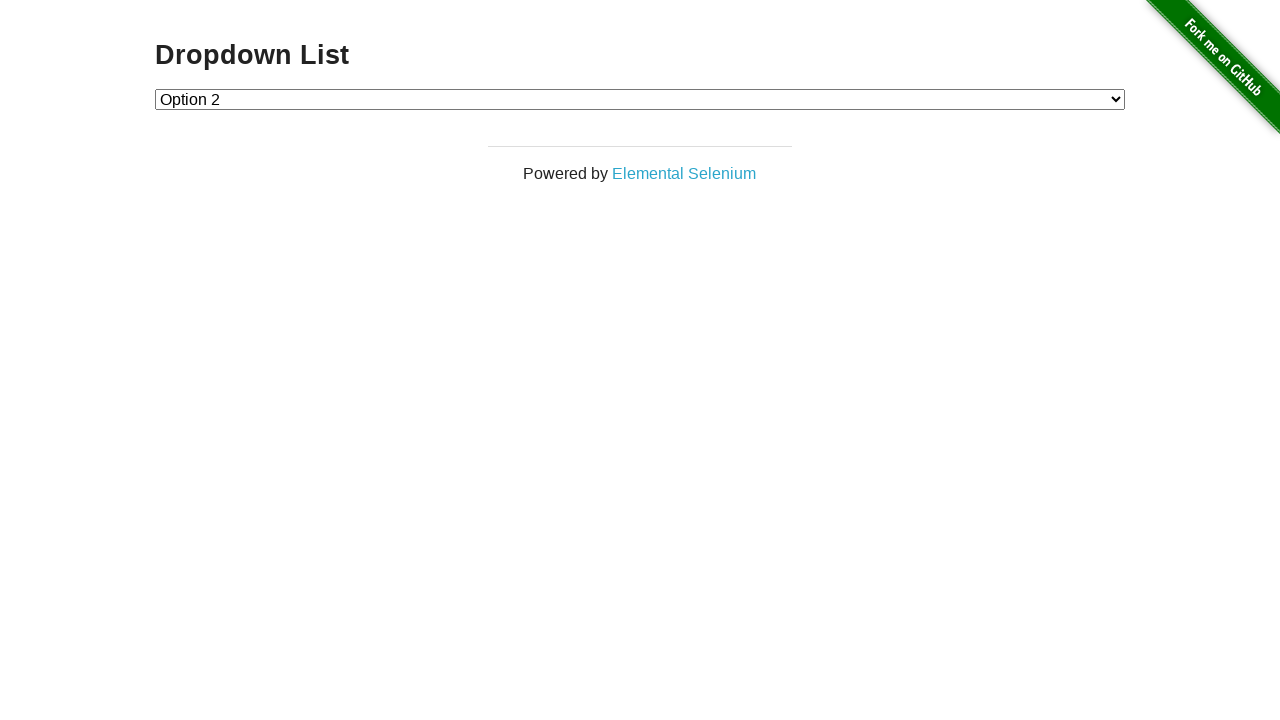

Selected dropdown option by index 1 (Option 1) on #dropdown
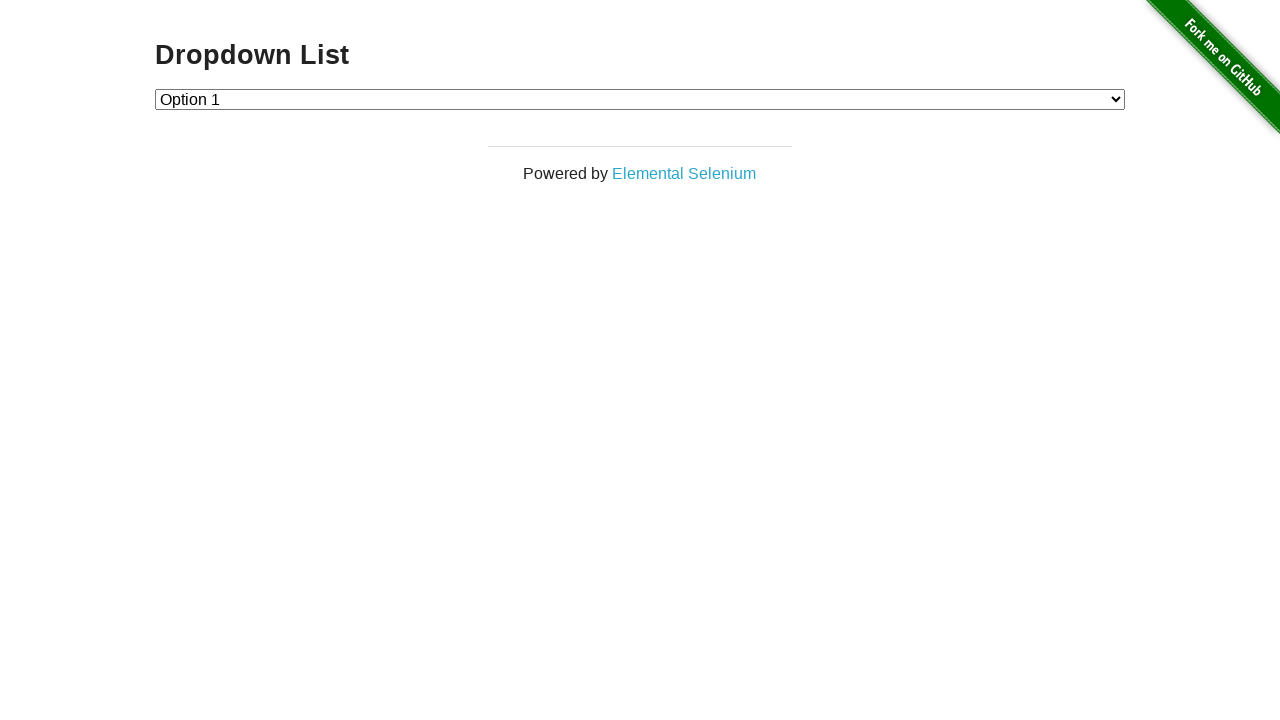

Selected dropdown option by visible text 'Option 2' on #dropdown
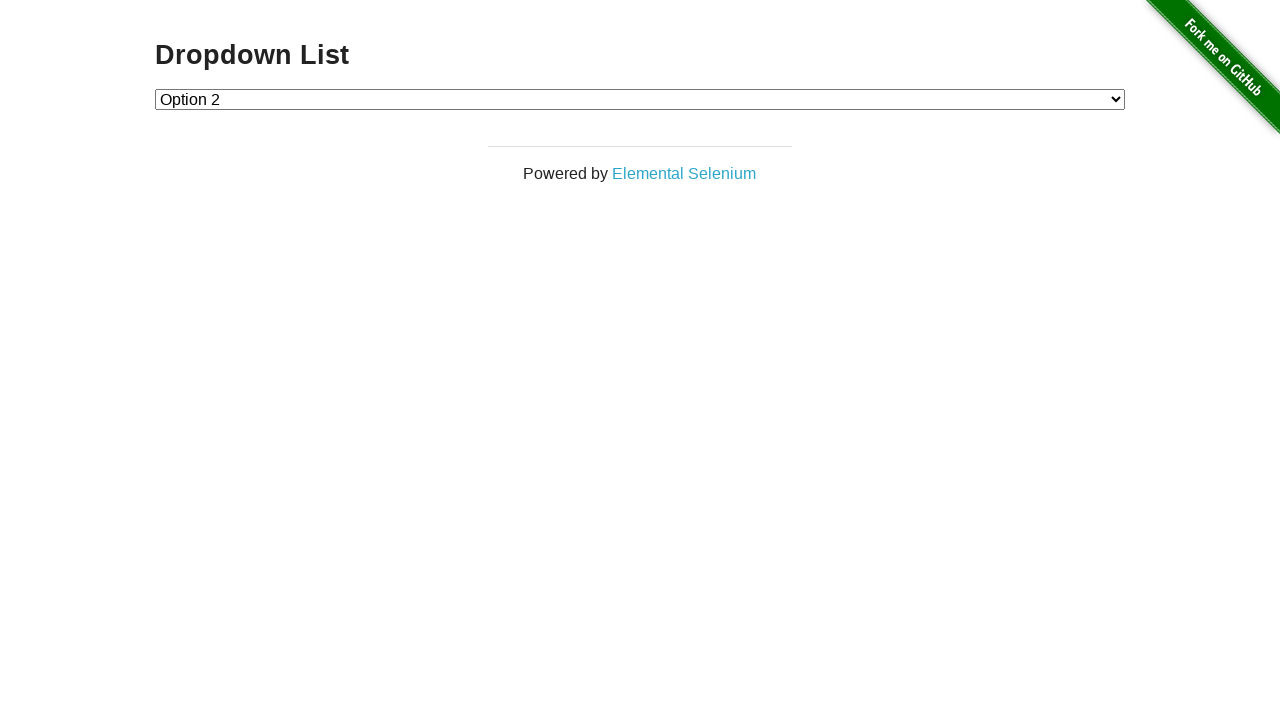

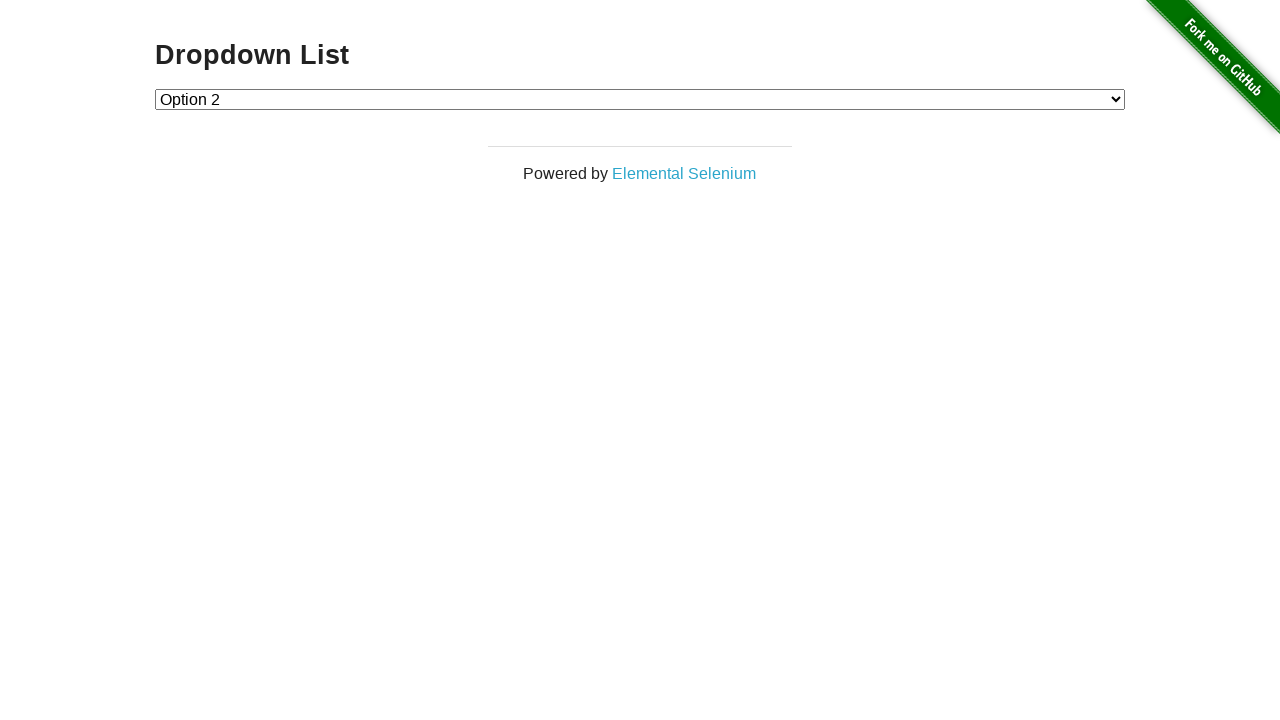